Tests whether the name input field has a maximum length restriction by attempting to enter a very long string.

Starting URL: https://practice.qabrains.com/registration

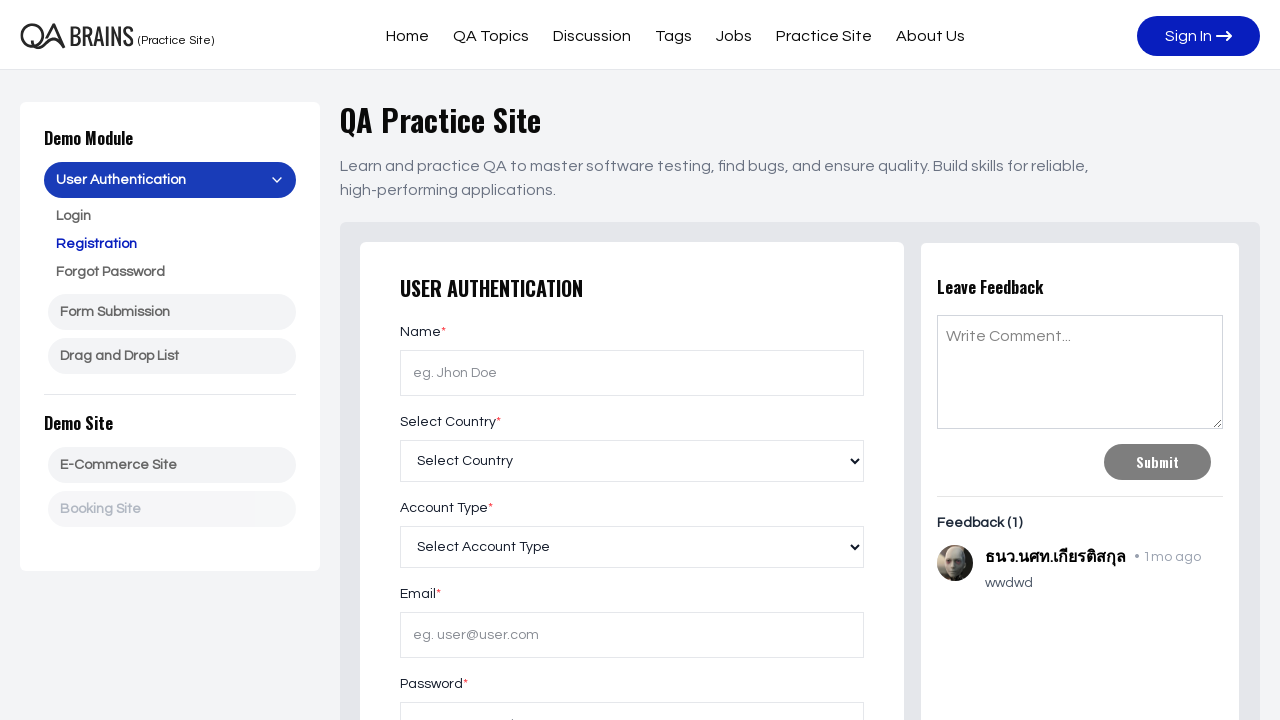

Waited 2 seconds for page to load
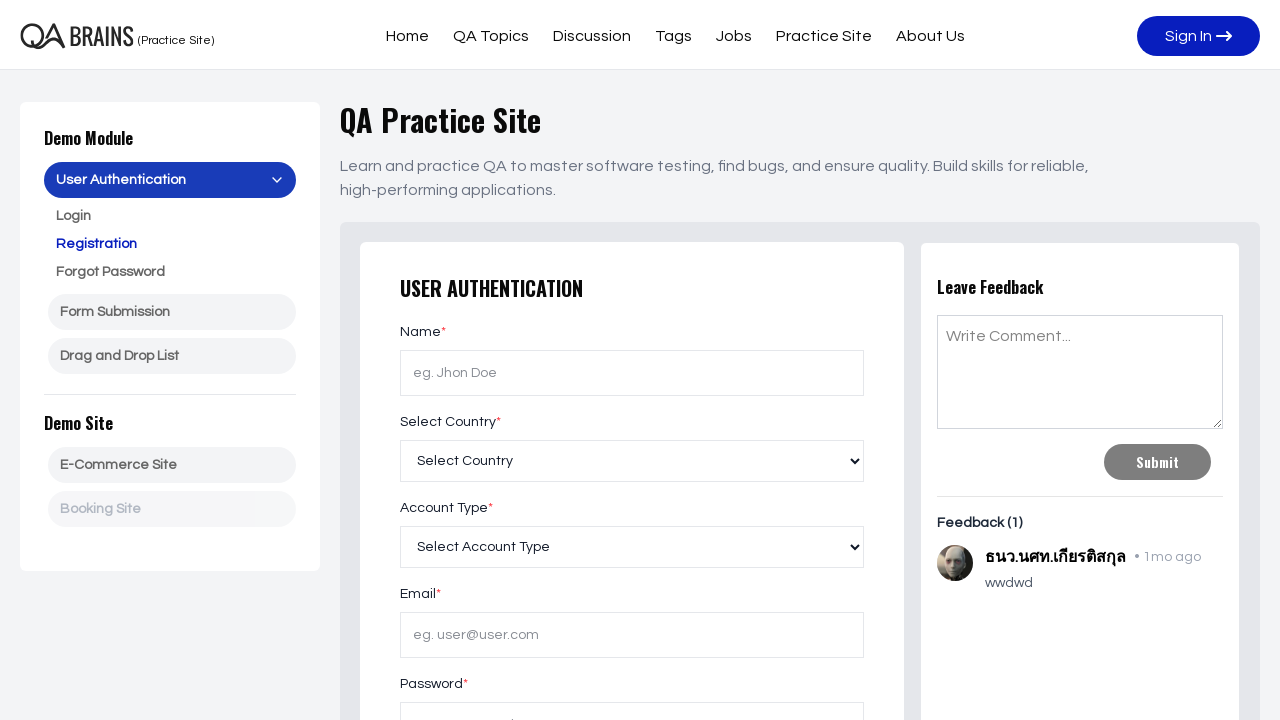

Located name input field
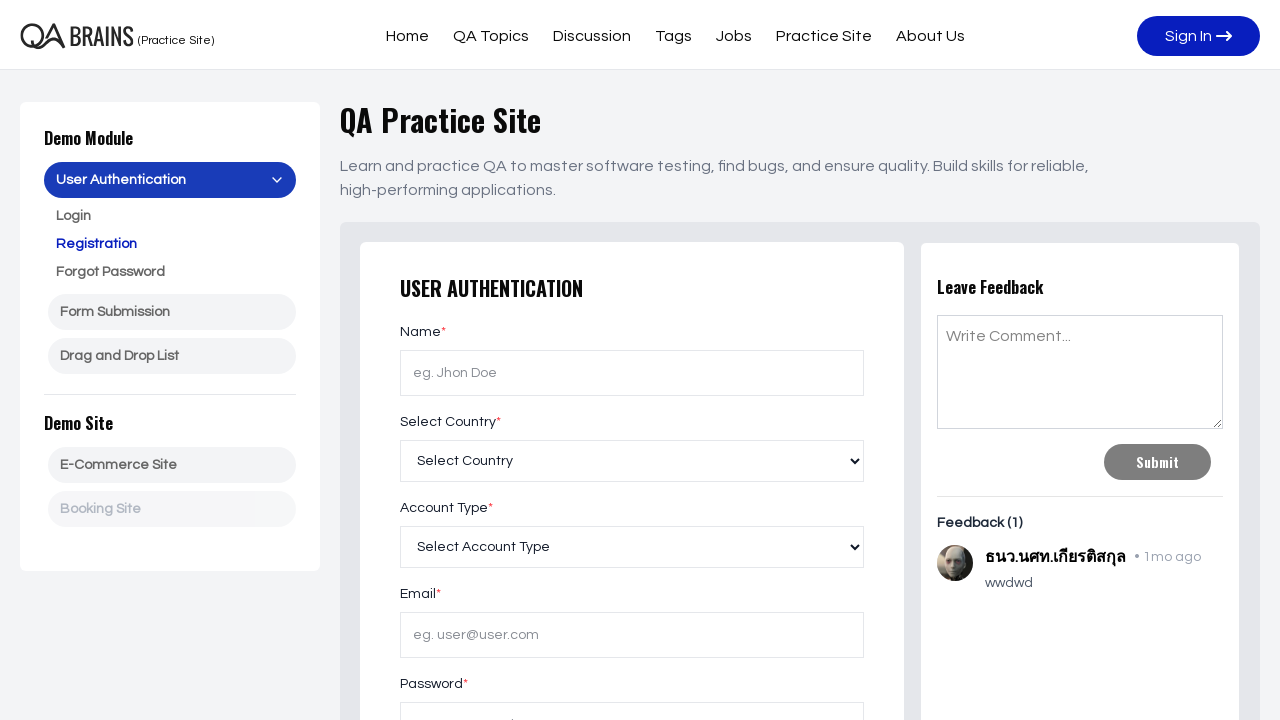

Retrieved maxlength attribute: None
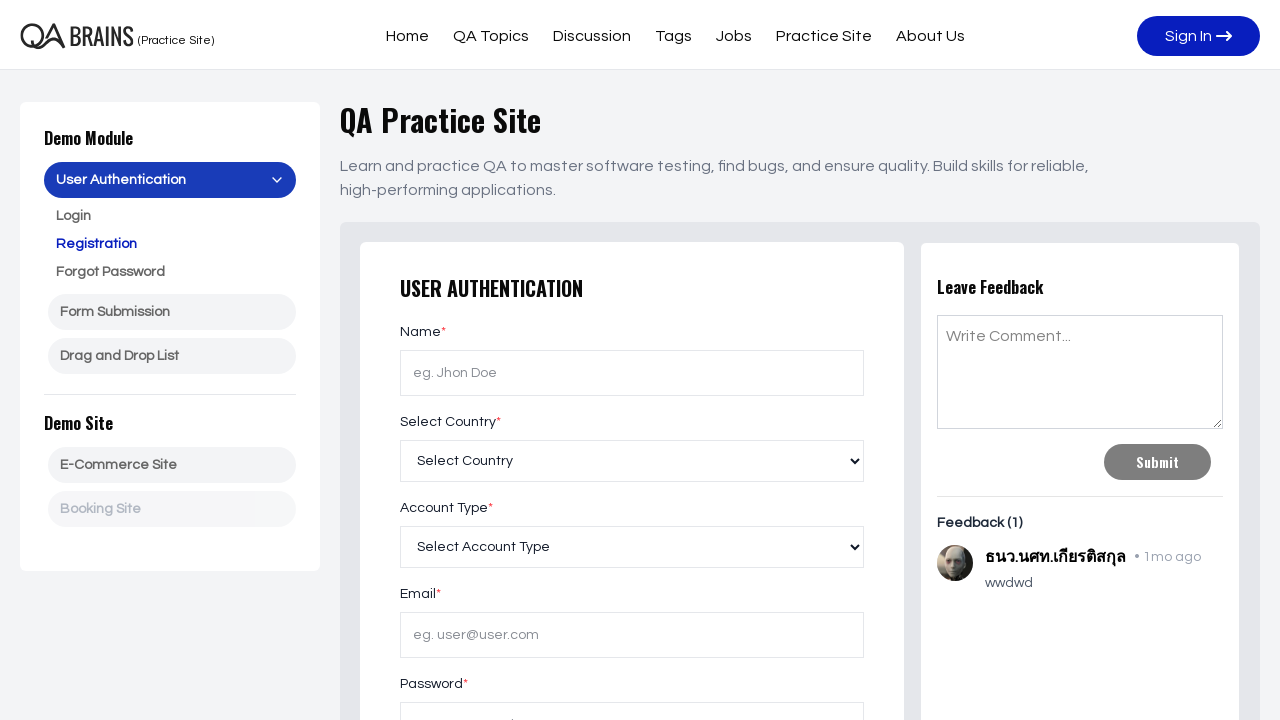

Filled name input with 300 character string to test max length restriction on xpath=//input[@id='name']
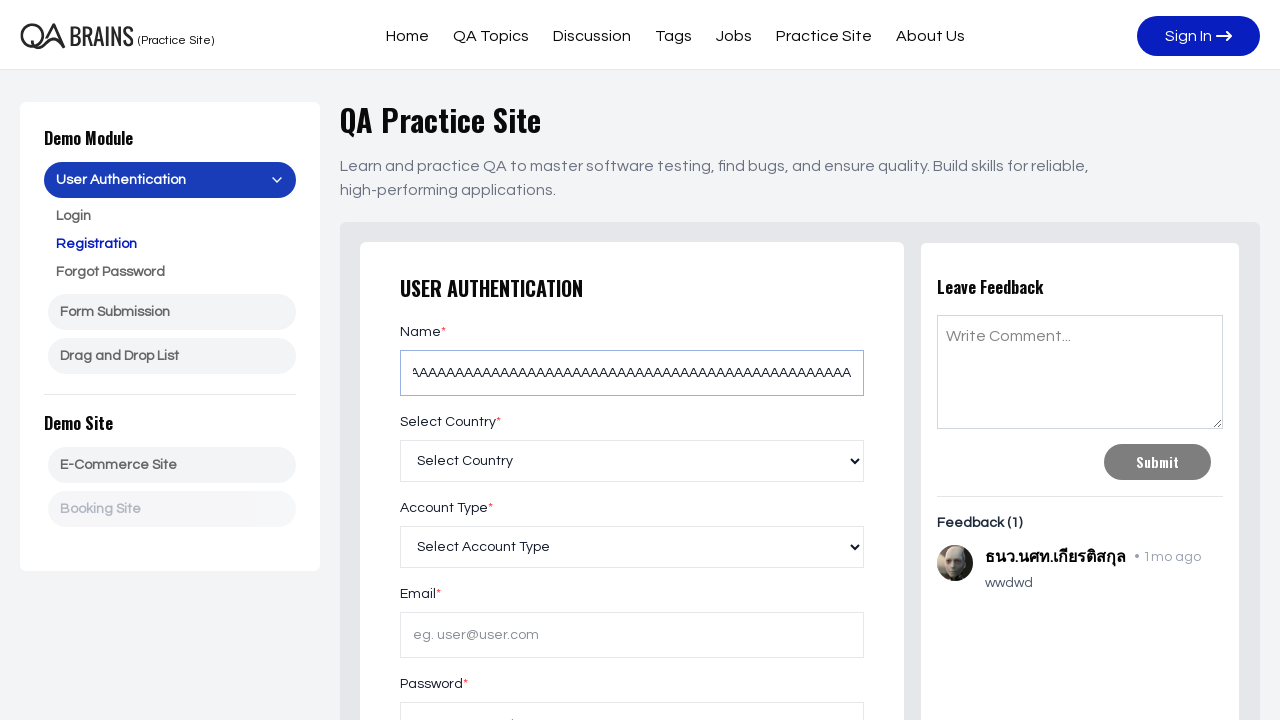

Retrieved actual value from name input field - length: 300
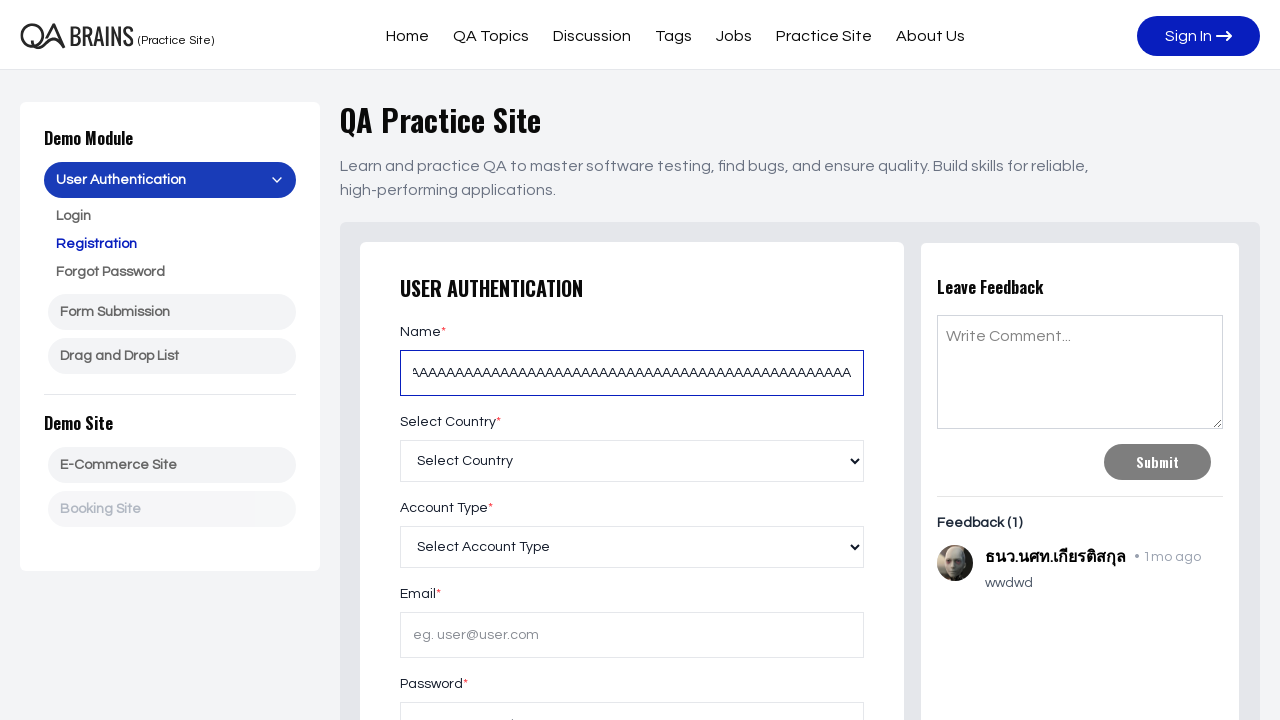

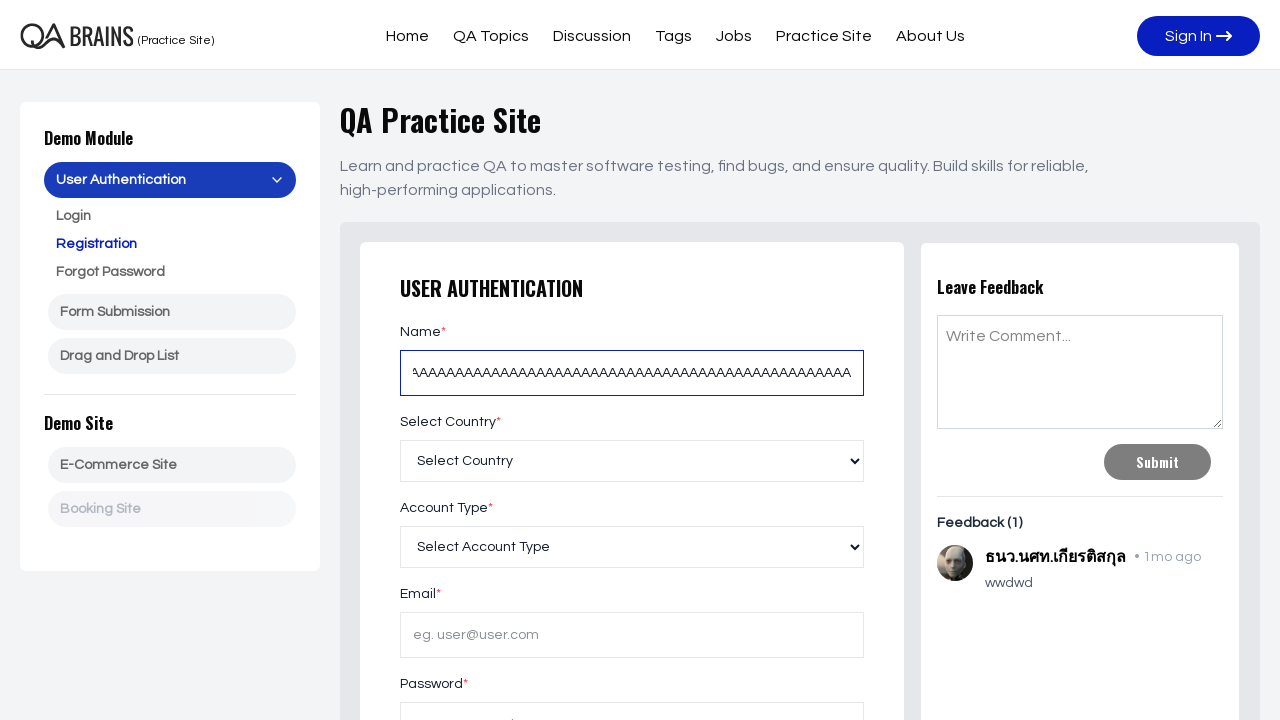